Tests select dropdown functionality by selecting an option and clicking a submit button within a question section

Starting URL: https://qbek.github.io/selenium-exercises/pl/selects.html

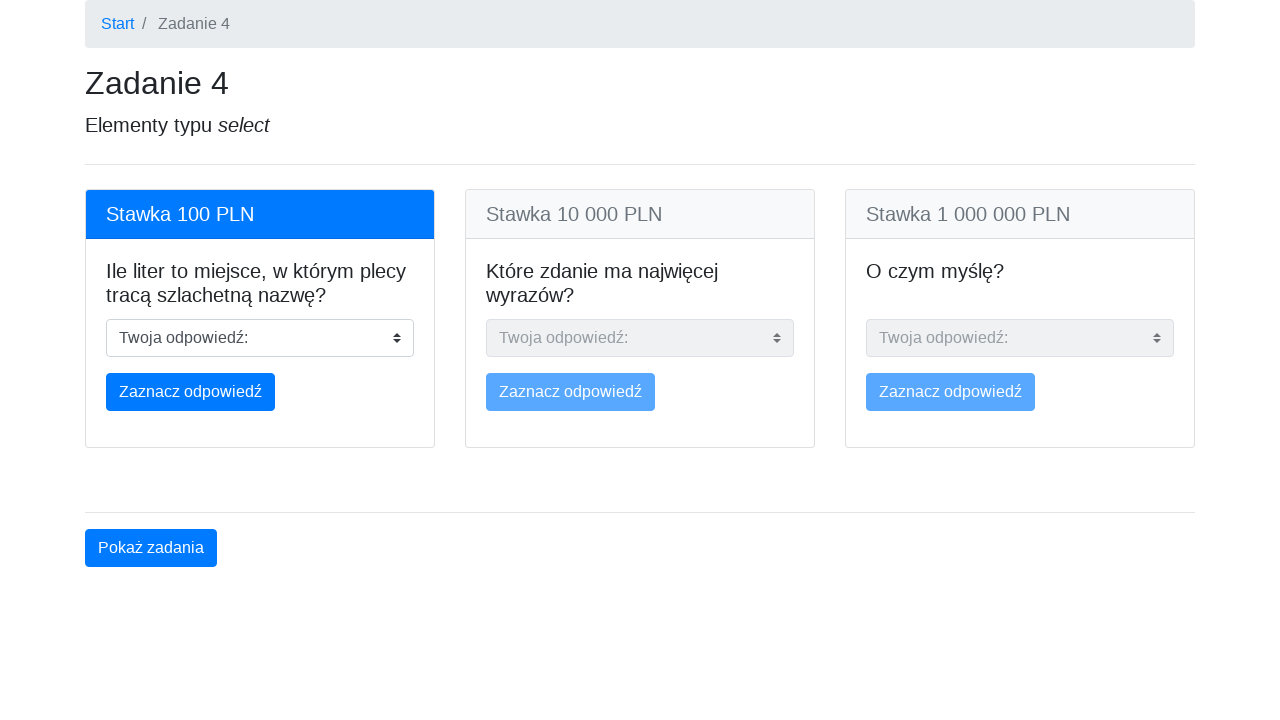

Selected option '4' from the dropdown in question1 on #question1 select
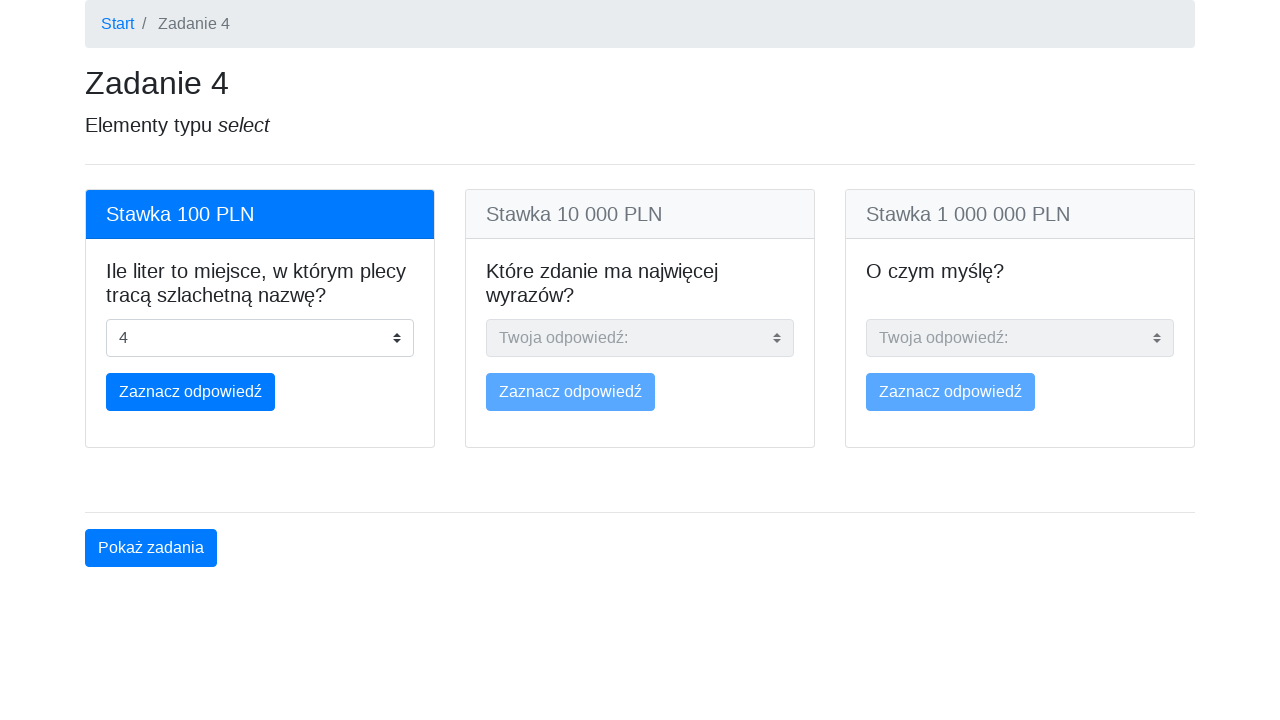

Clicked the submit button within question1 at (190, 392) on #question1 button
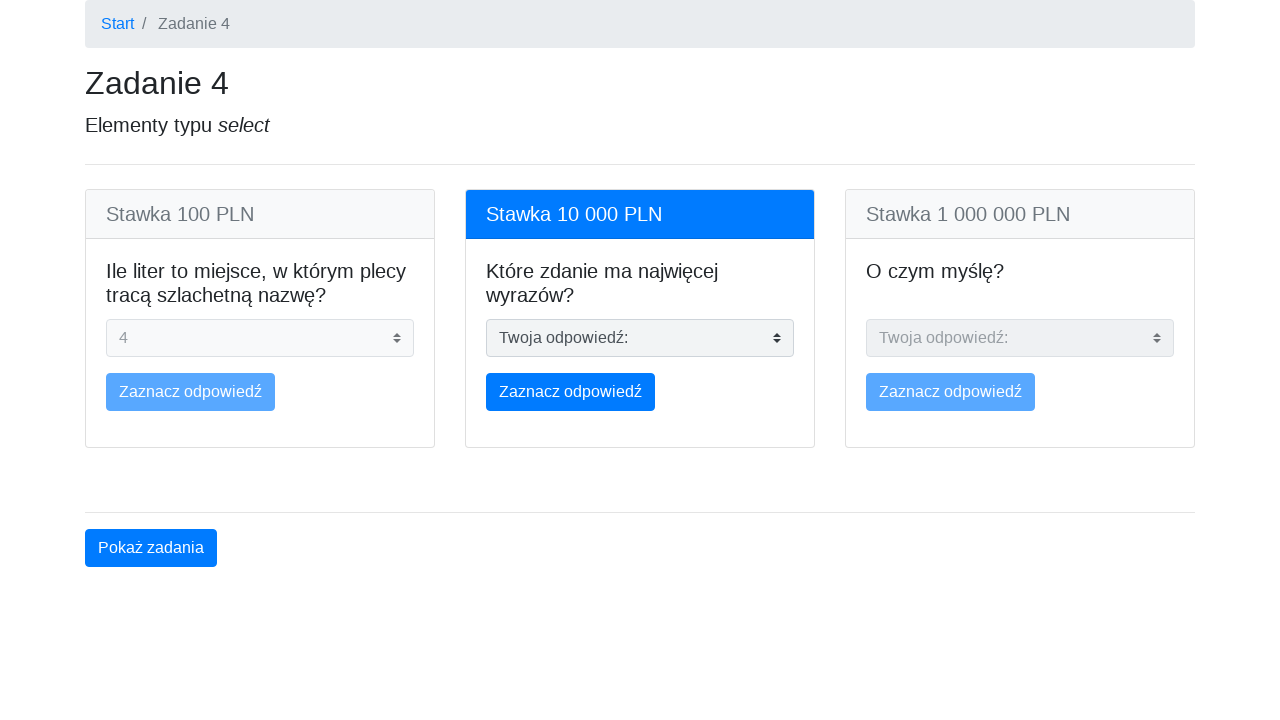

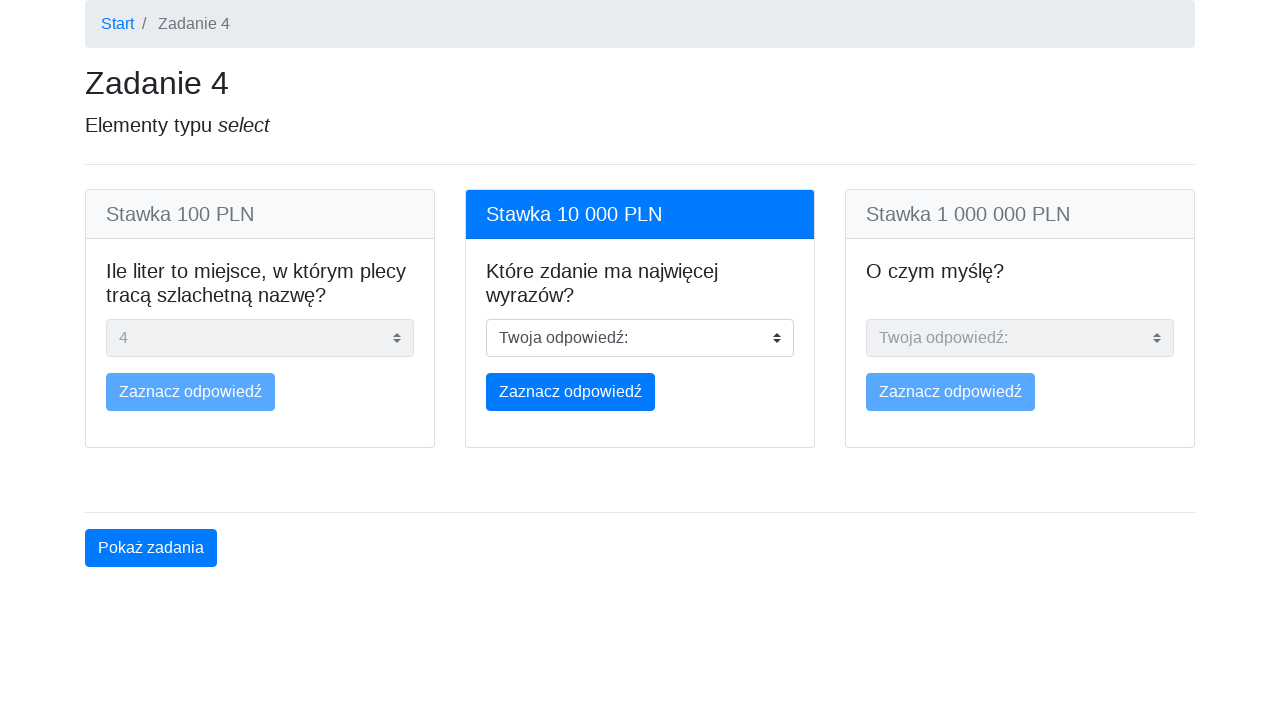